Tests hover functionality by moving mouse over an element and verifying the revealed text

Starting URL: https://the-internet.herokuapp.com/hovers

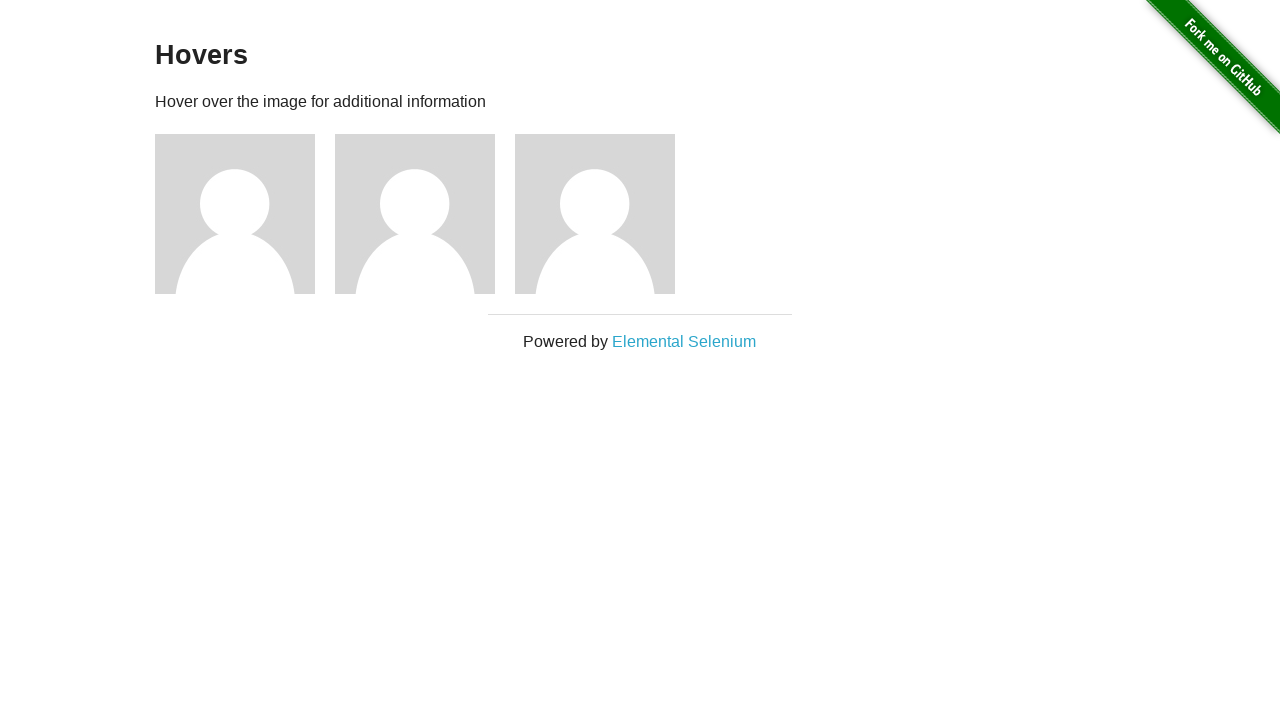

Hovered over the second figure element to reveal hidden content at (425, 214) on xpath=//div[@class='figure'][2]
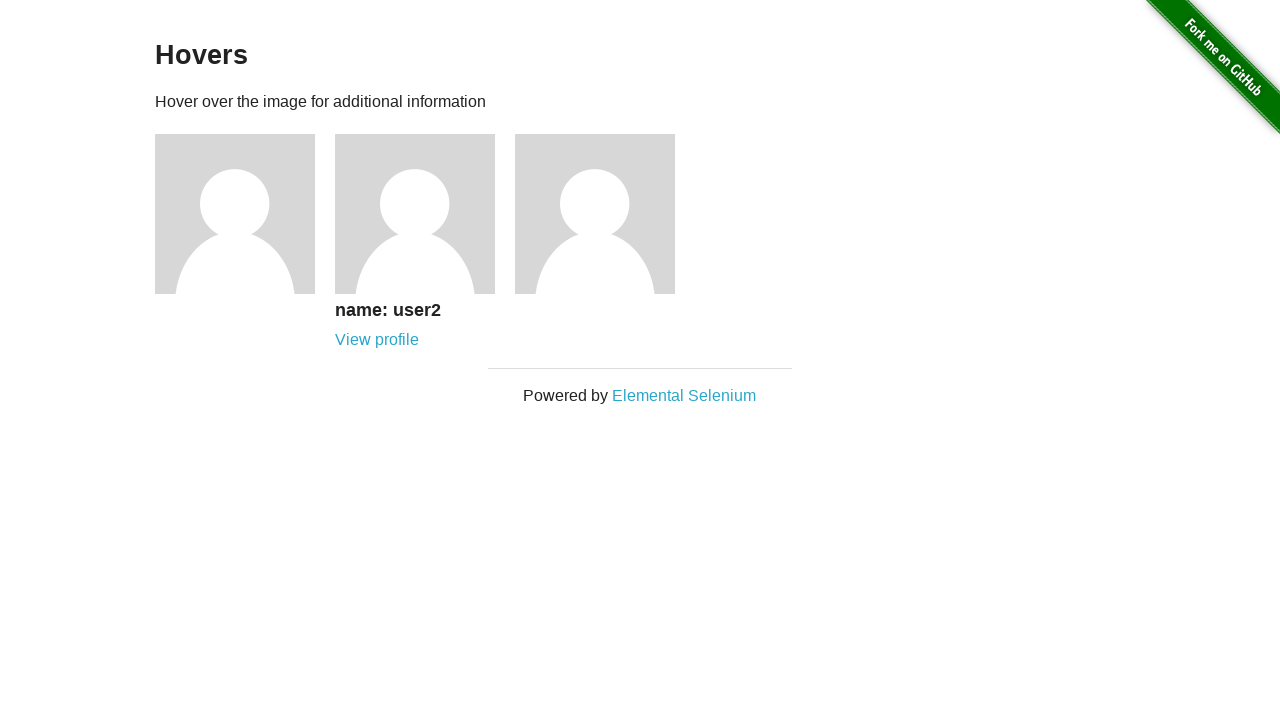

Verified that the hover text is now visible
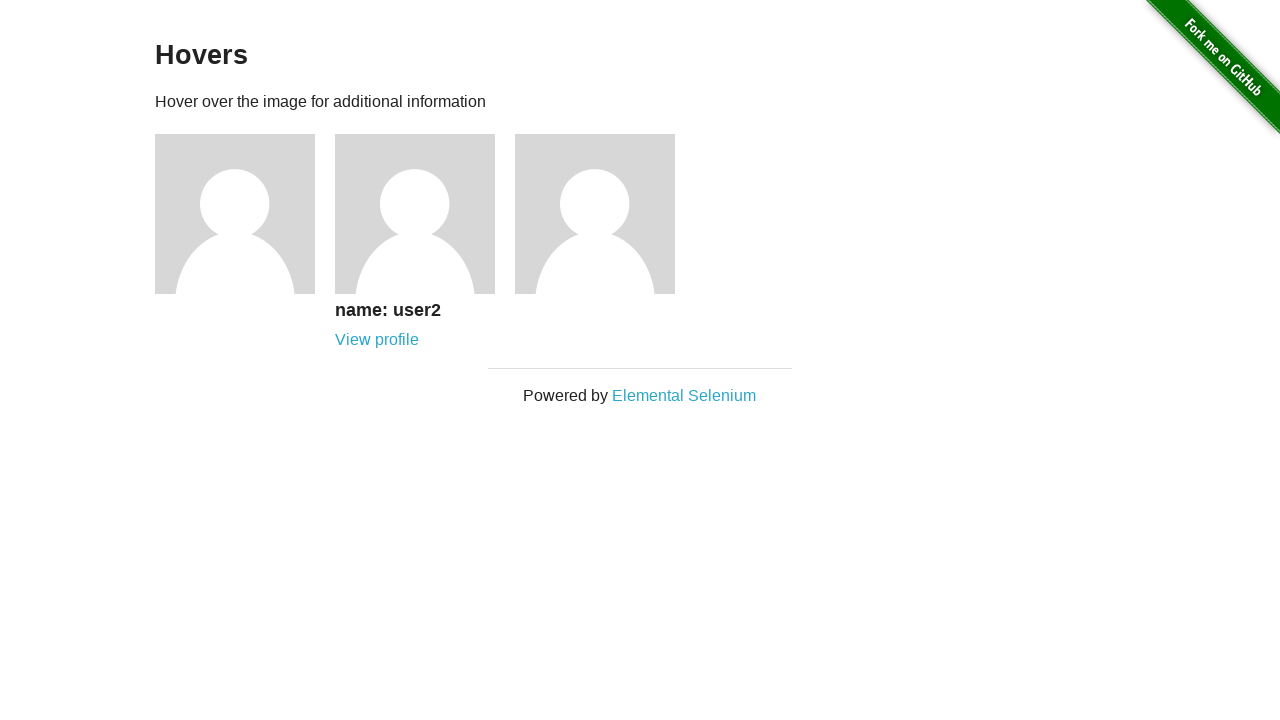

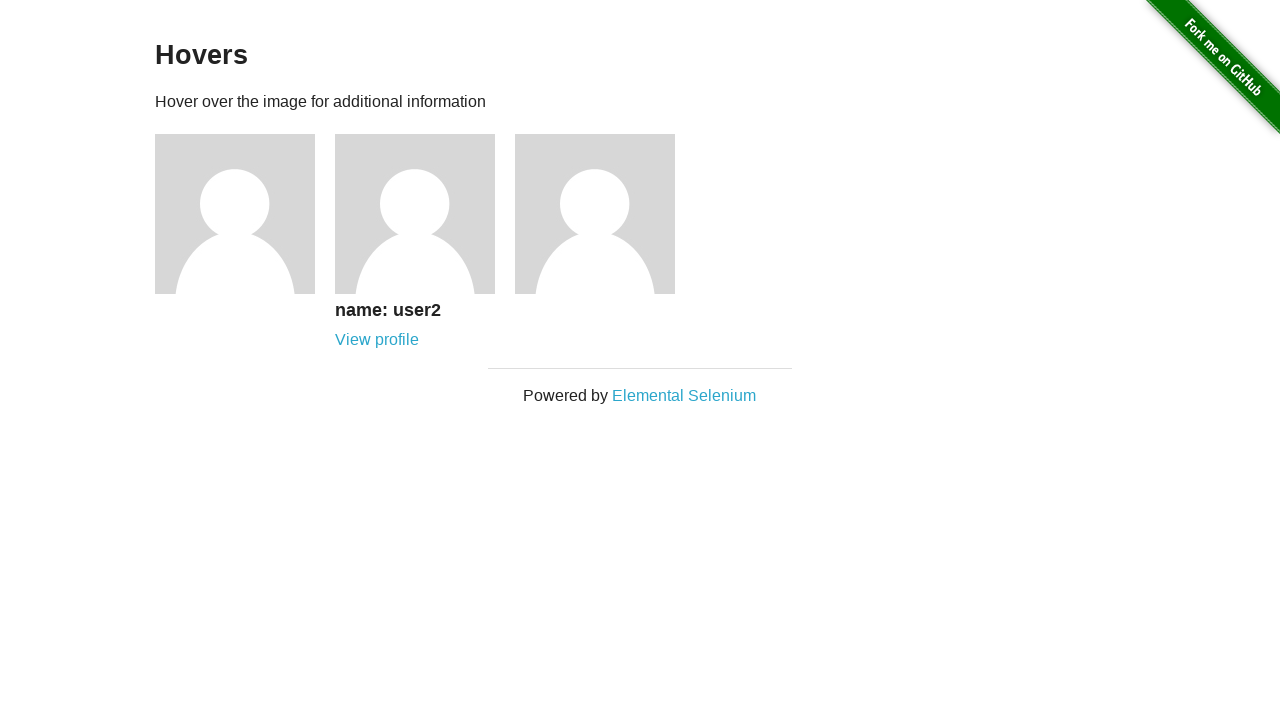